Tests nested iframe navigation by clicking on the nested frames link, switching into the top frame, then into the middle frame, and verifying the content is accessible.

Starting URL: https://the-internet.herokuapp.com/

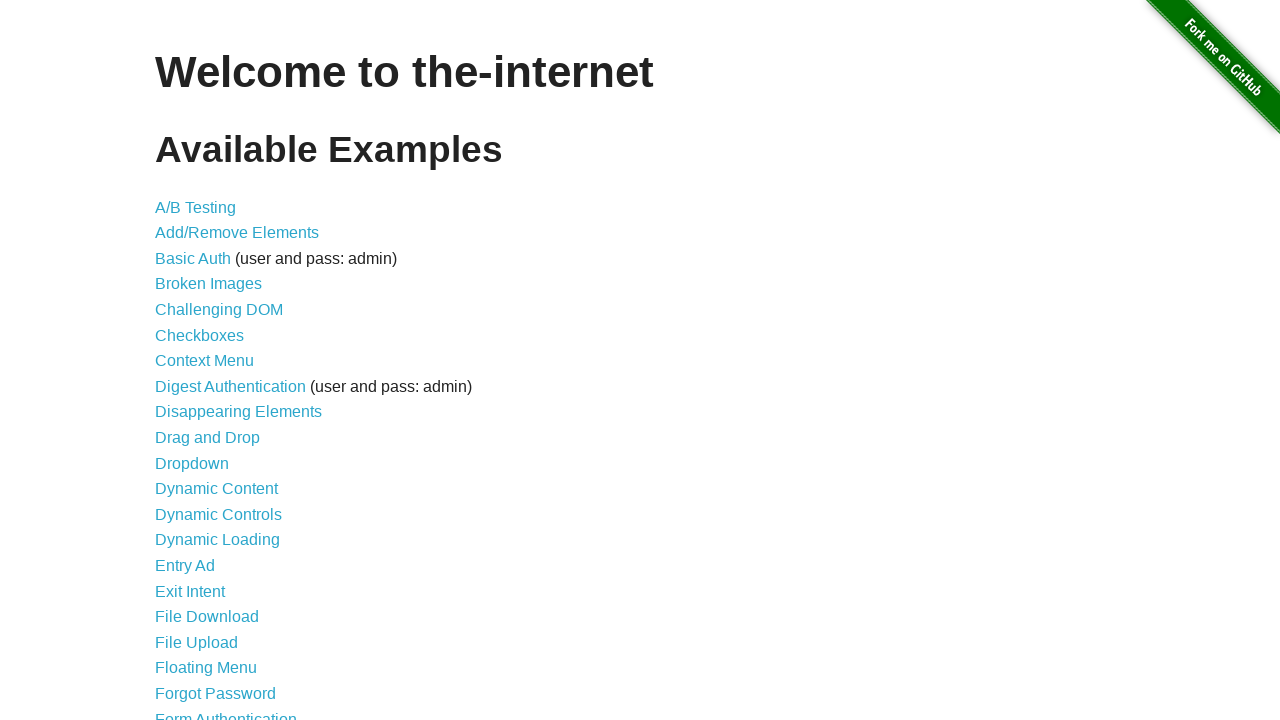

Clicked on the nested frames link at (210, 395) on a[href='/nested_frames']
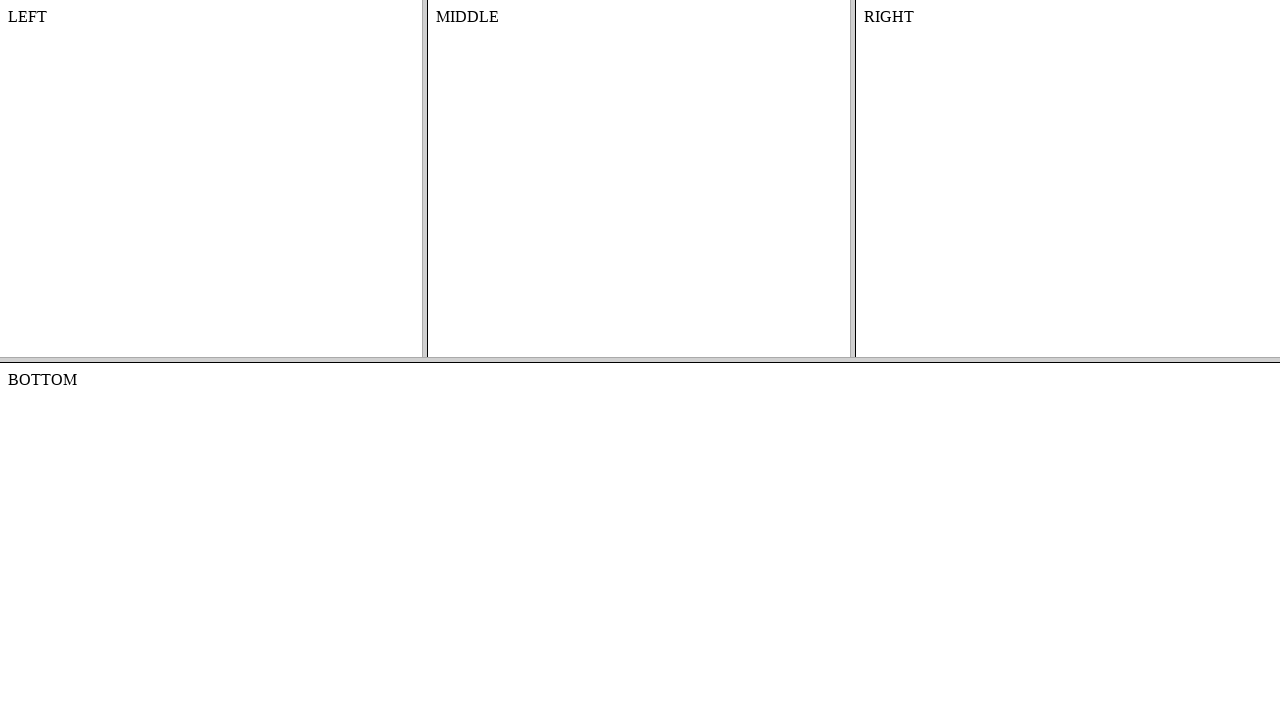

Located the top frame
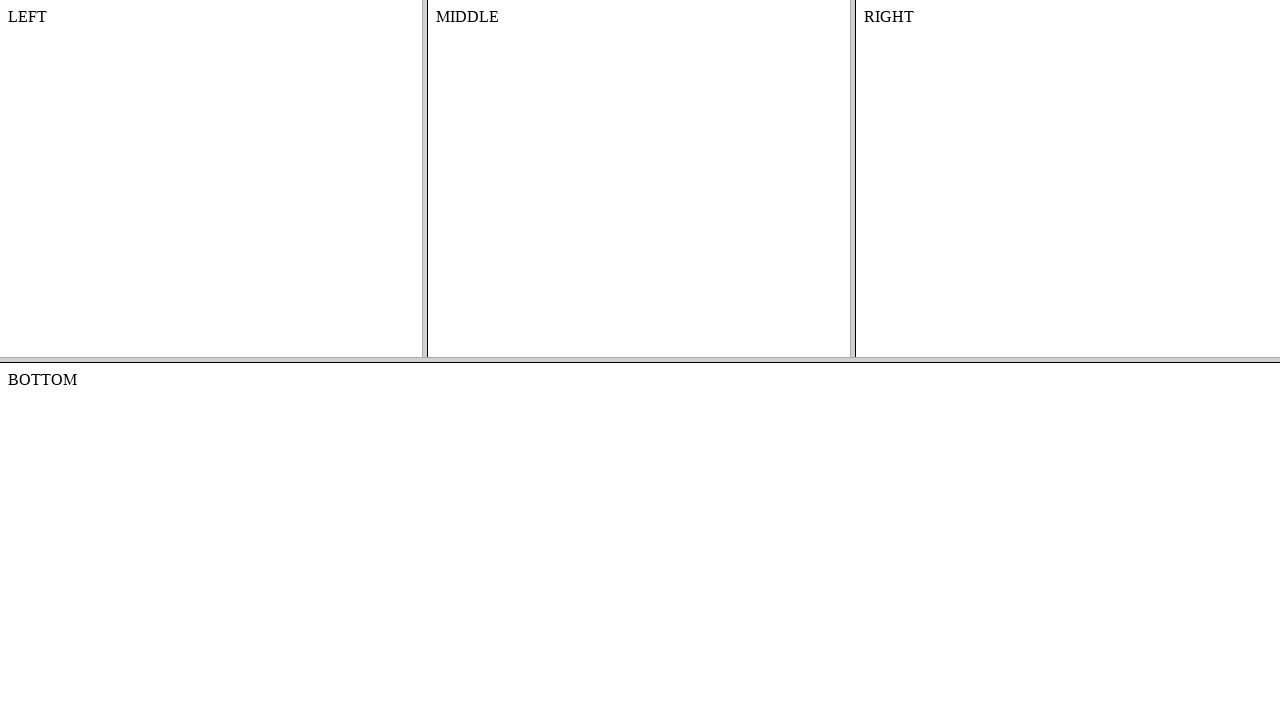

Located the middle frame within the top frame
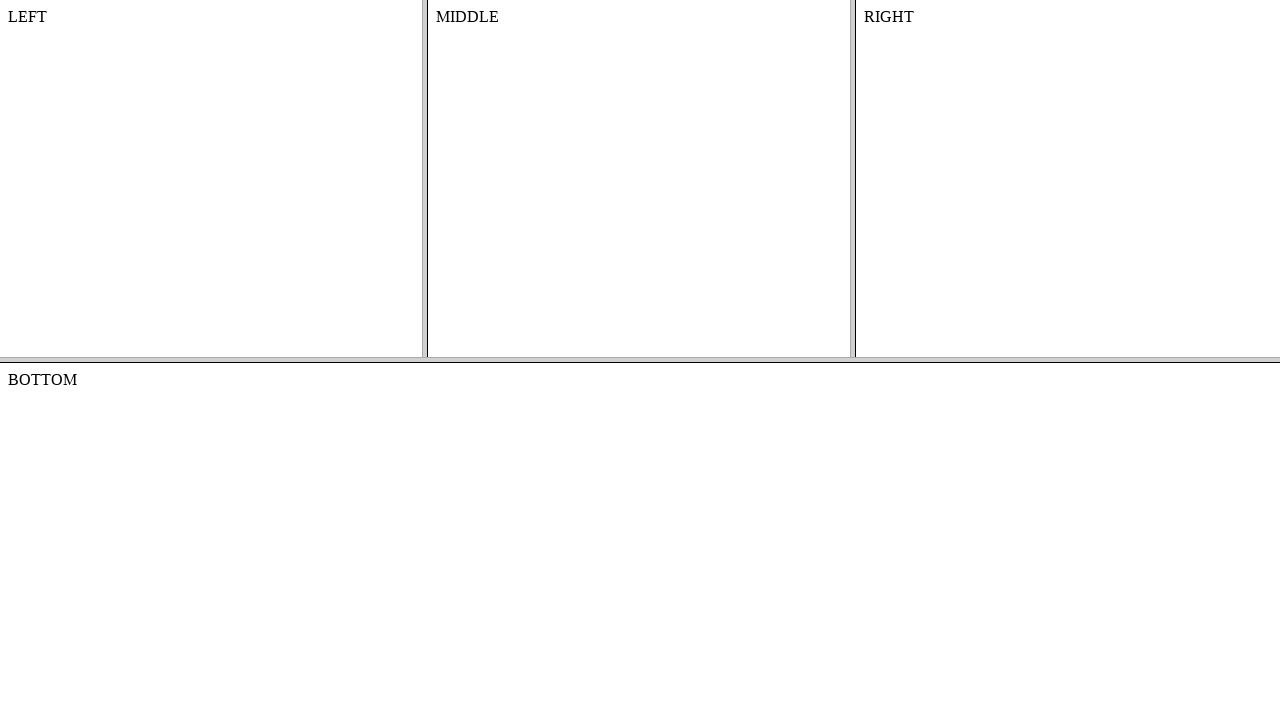

Content element in middle frame is now visible and accessible
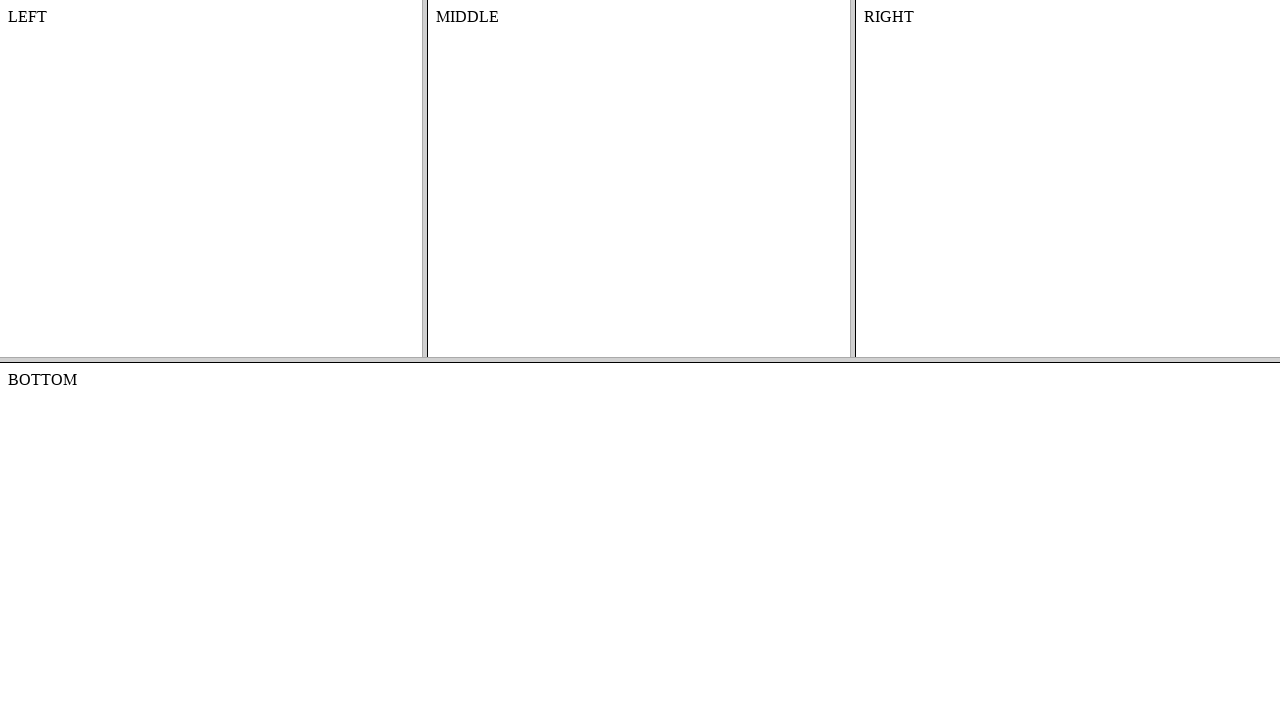

Retrieved text content from the middle frame's content element
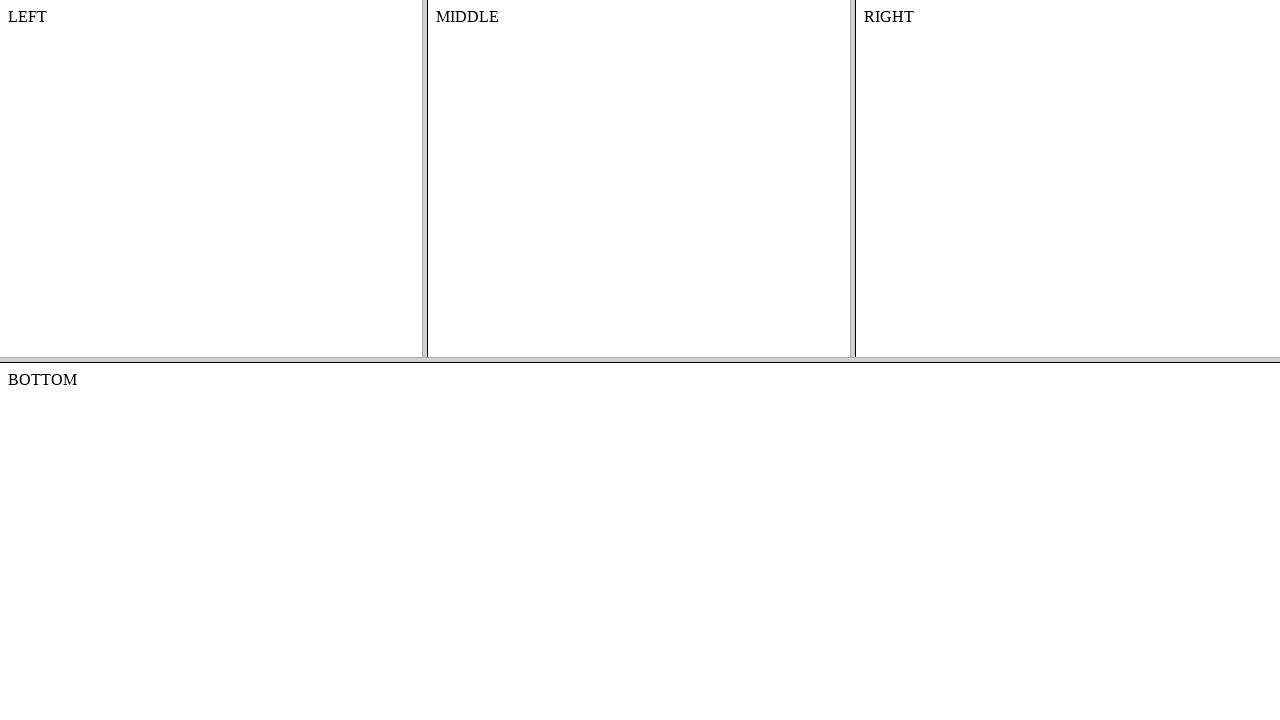

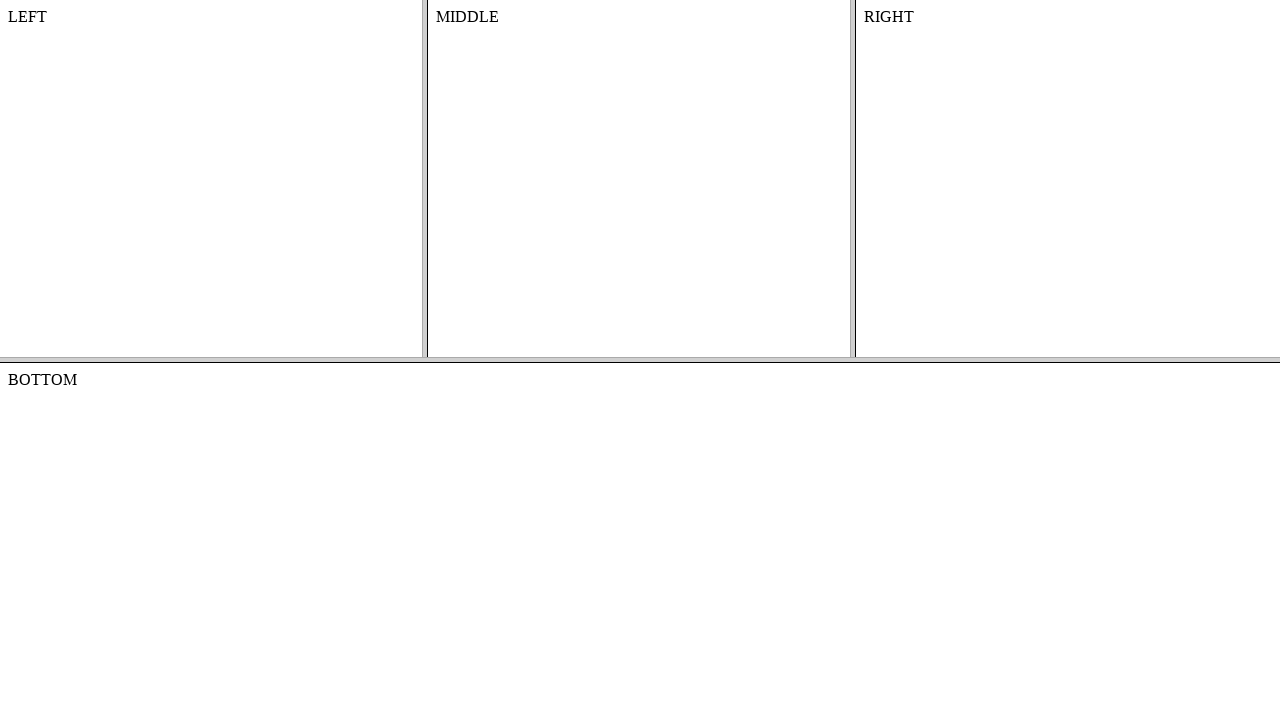